Tests that Clear completed button is hidden when there are no completed items

Starting URL: https://demo.playwright.dev/todomvc

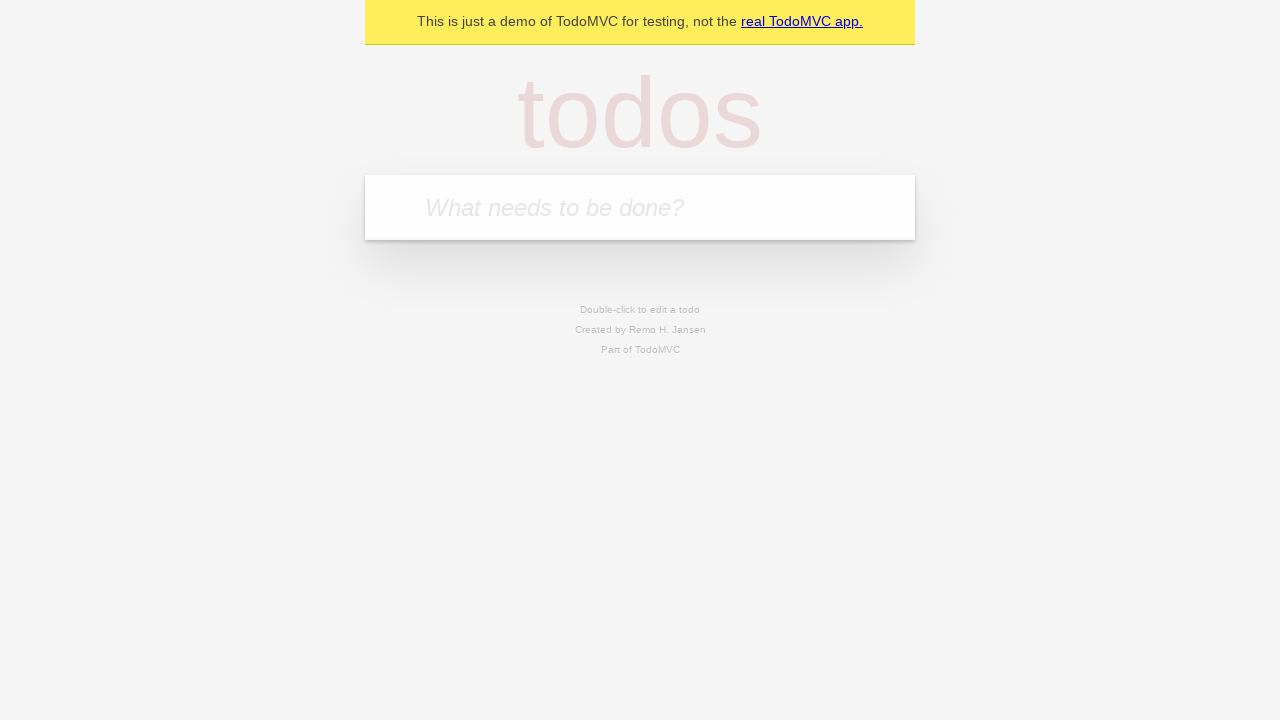

Filled todo input with 'buy some cheese' on internal:attr=[placeholder="What needs to be done?"i]
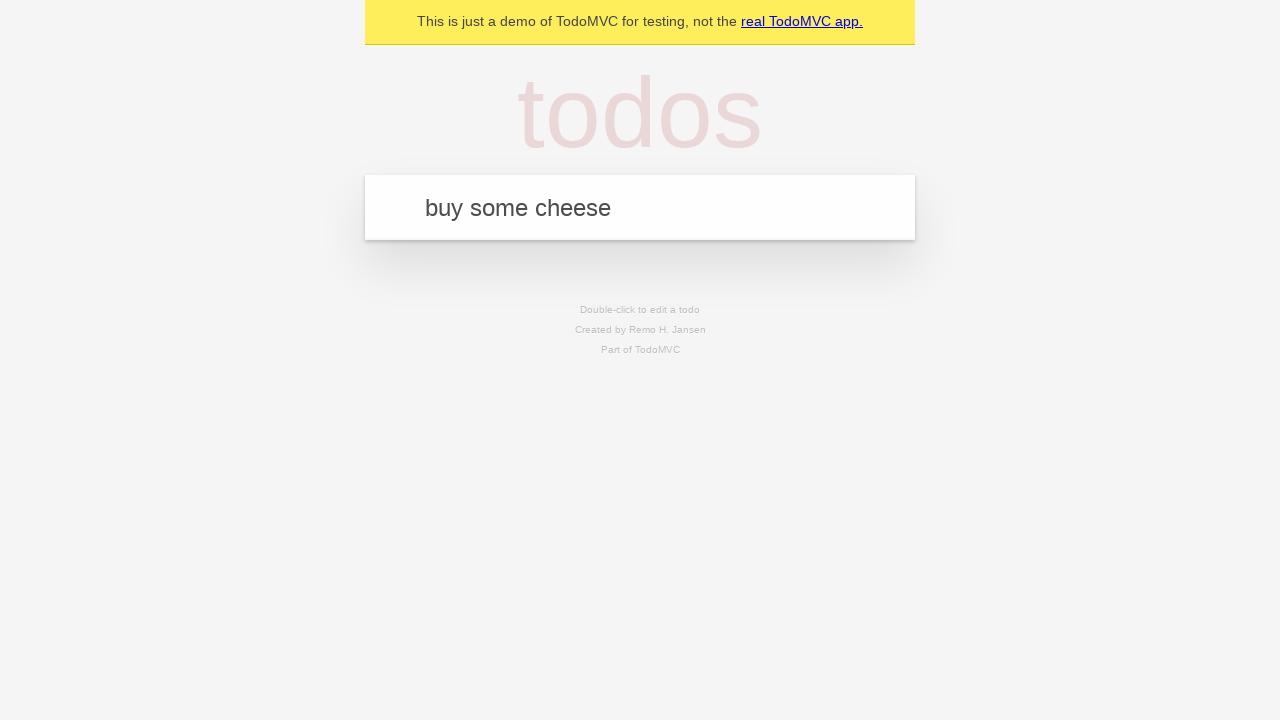

Pressed Enter to add todo 'buy some cheese' on internal:attr=[placeholder="What needs to be done?"i]
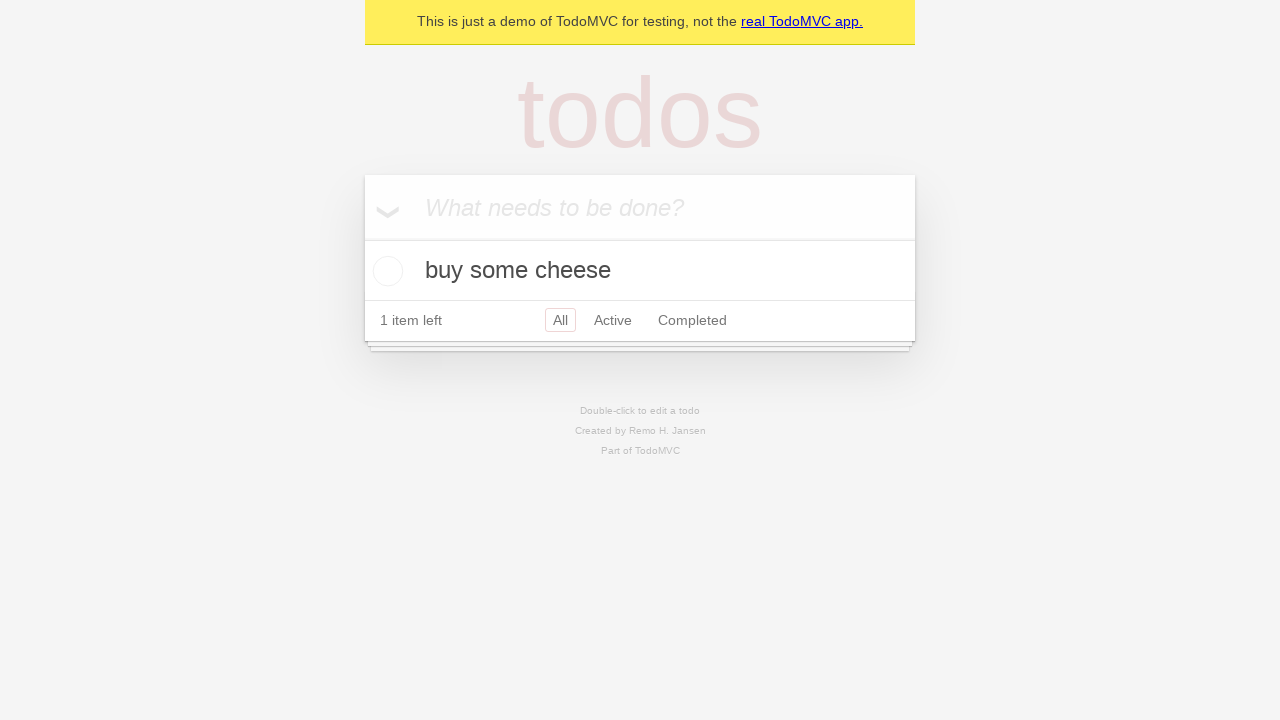

Filled todo input with 'feed the cat' on internal:attr=[placeholder="What needs to be done?"i]
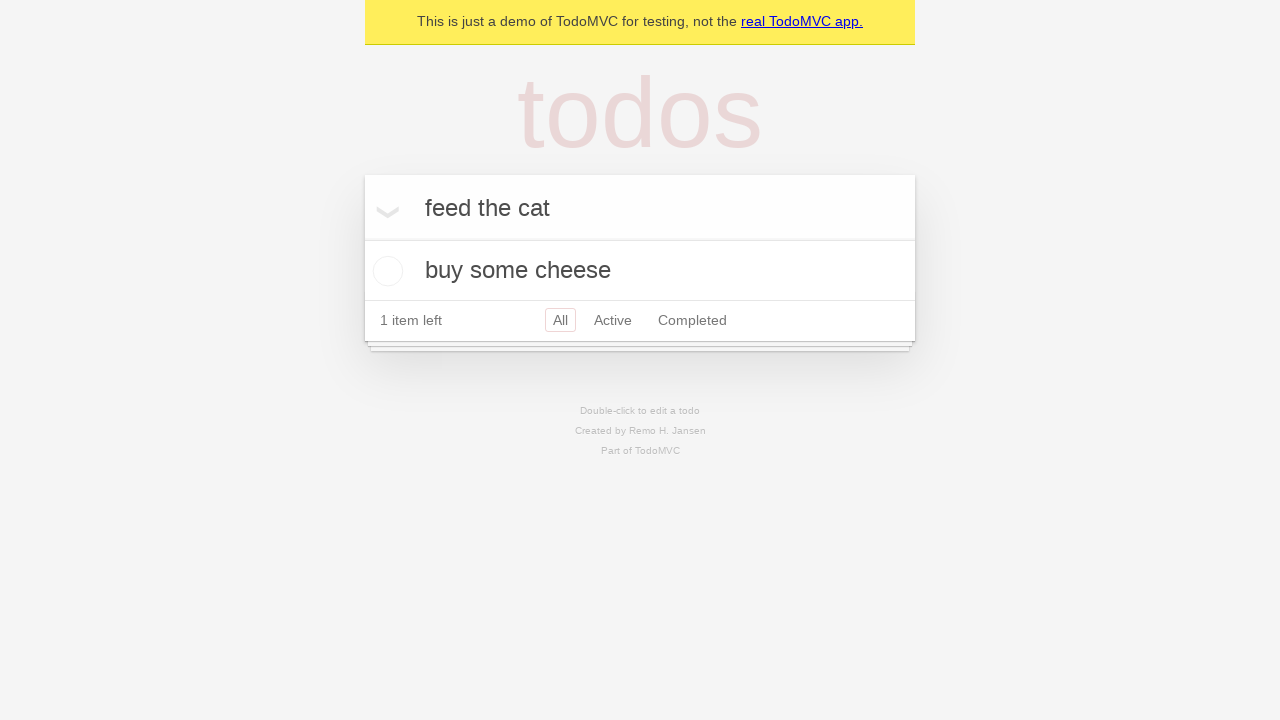

Pressed Enter to add todo 'feed the cat' on internal:attr=[placeholder="What needs to be done?"i]
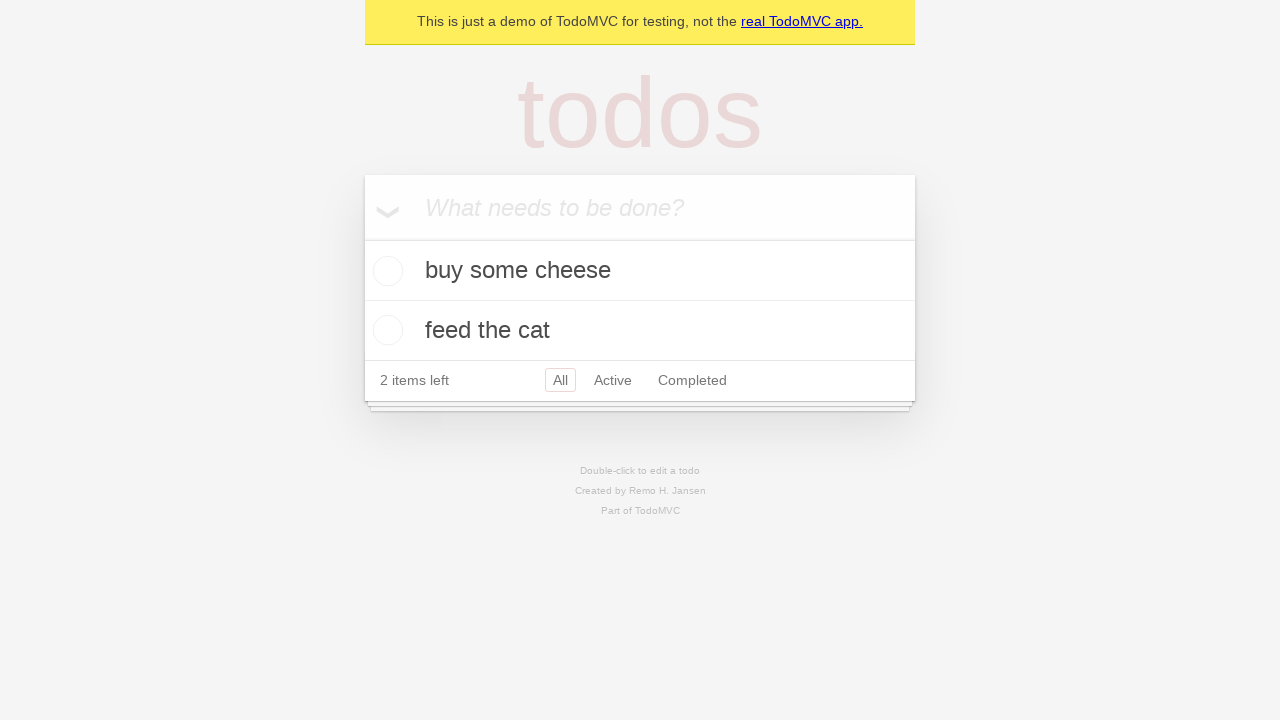

Filled todo input with 'book a doctors appointment' on internal:attr=[placeholder="What needs to be done?"i]
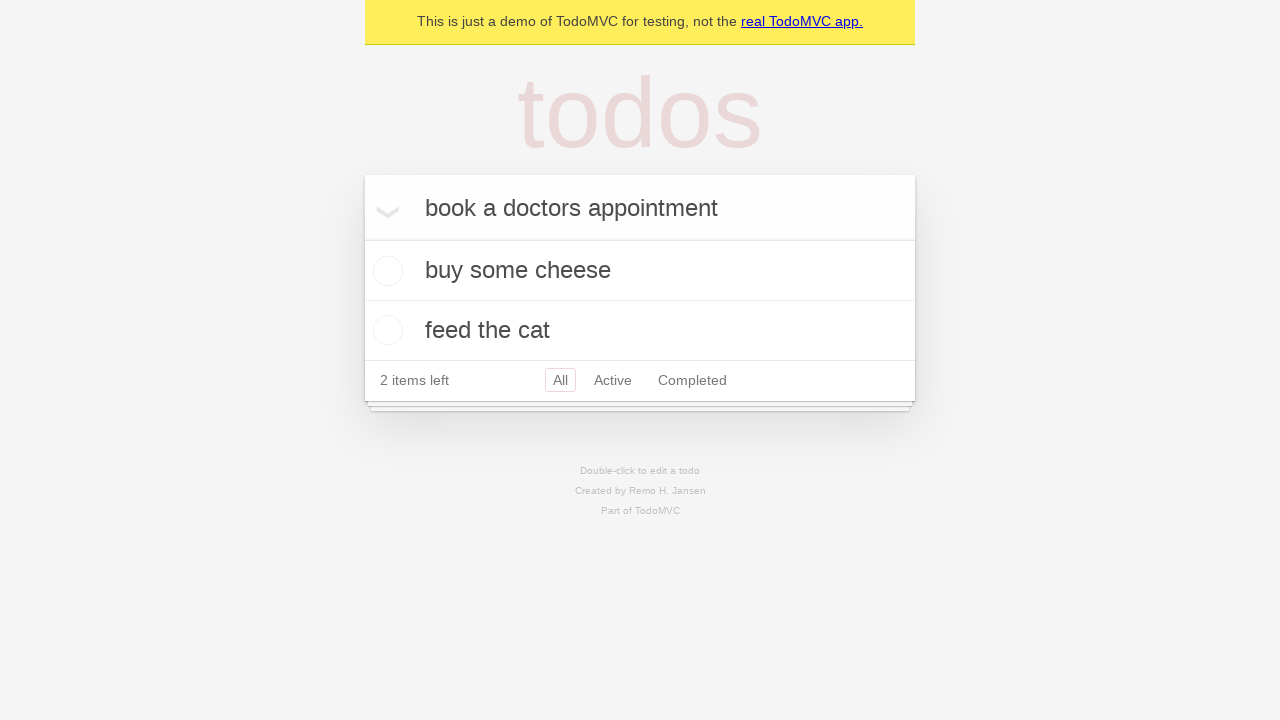

Pressed Enter to add todo 'book a doctors appointment' on internal:attr=[placeholder="What needs to be done?"i]
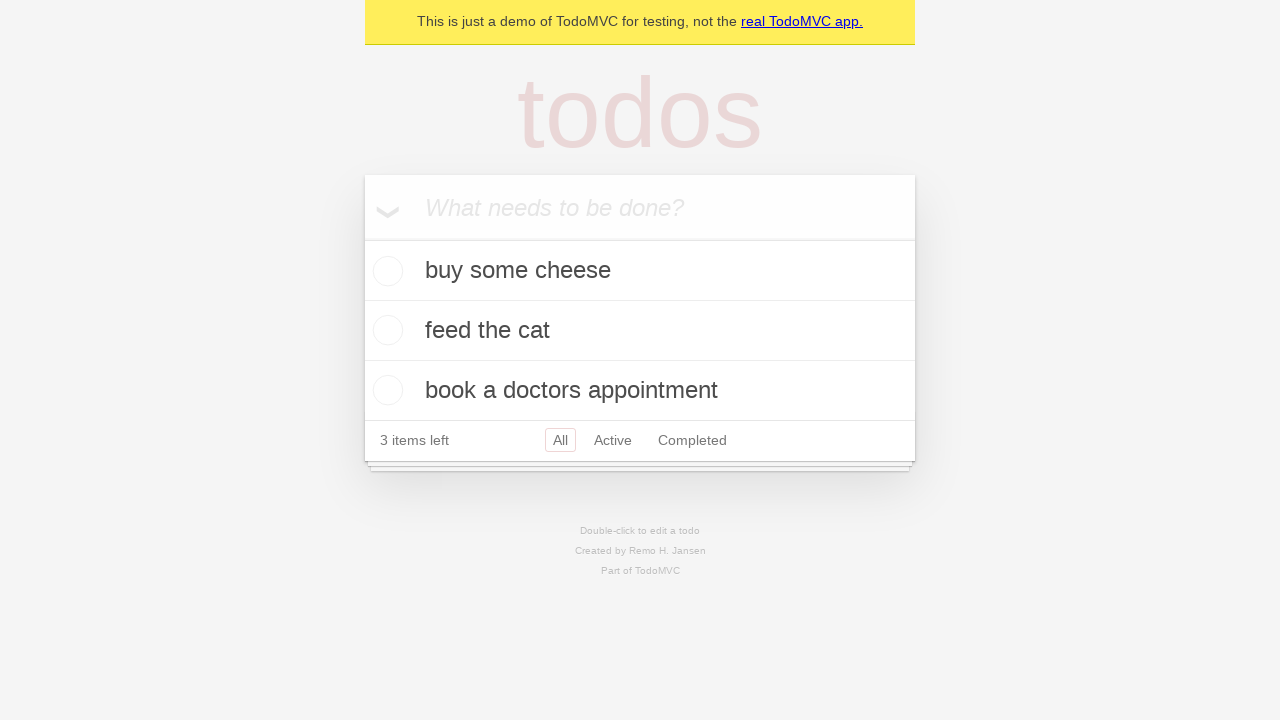

Waited for all 3 todo items to be added
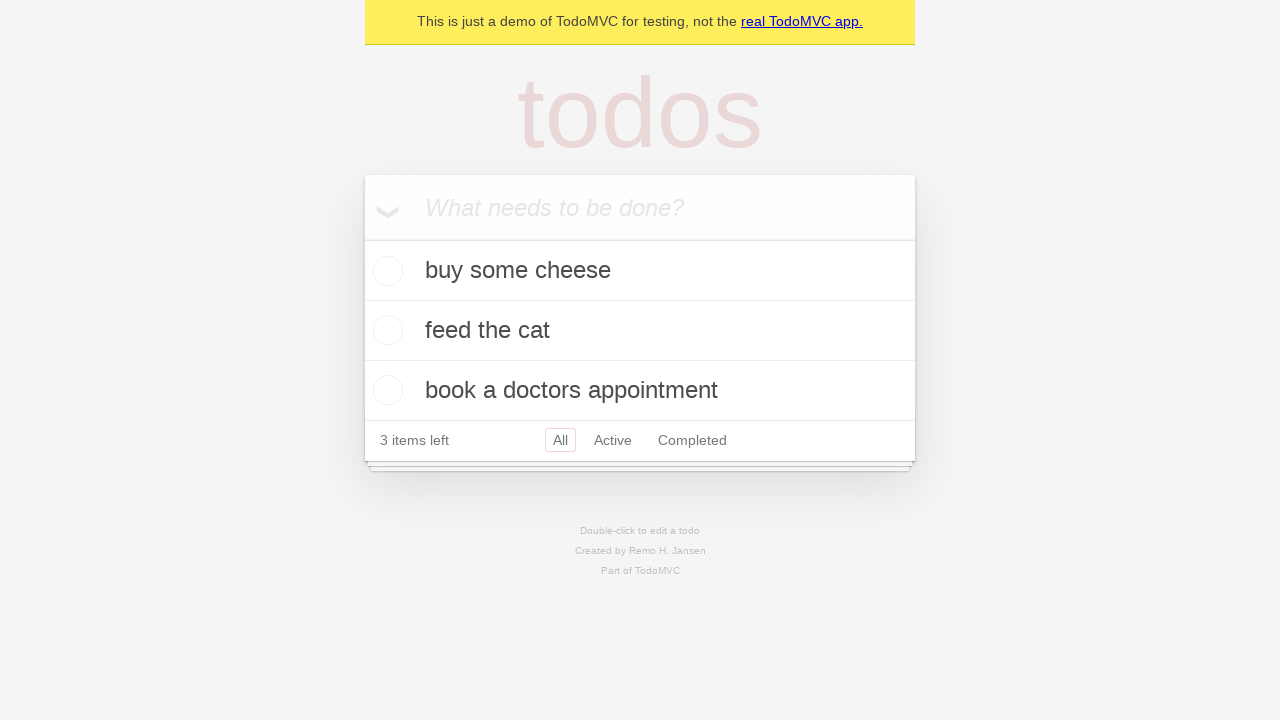

Checked the first todo item as completed at (385, 271) on .todo-list li .toggle >> nth=0
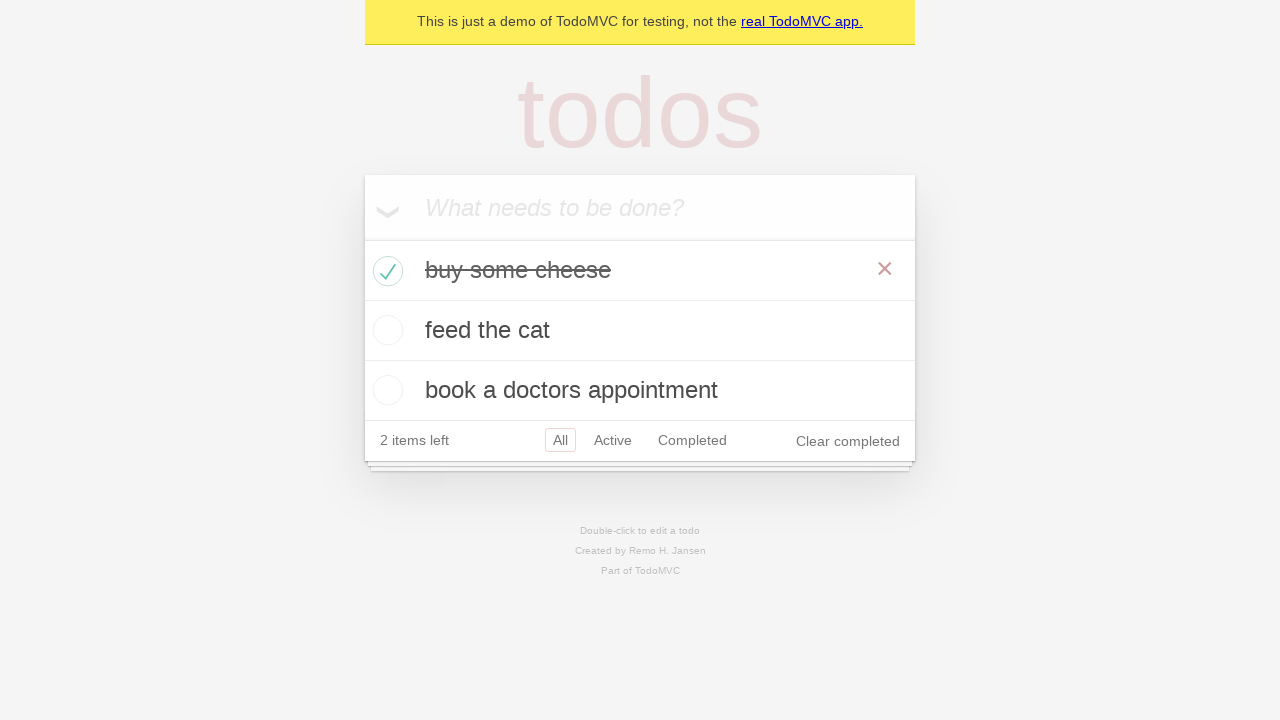

Clicked the 'Clear completed' button at (848, 441) on internal:role=button[name="Clear completed"i]
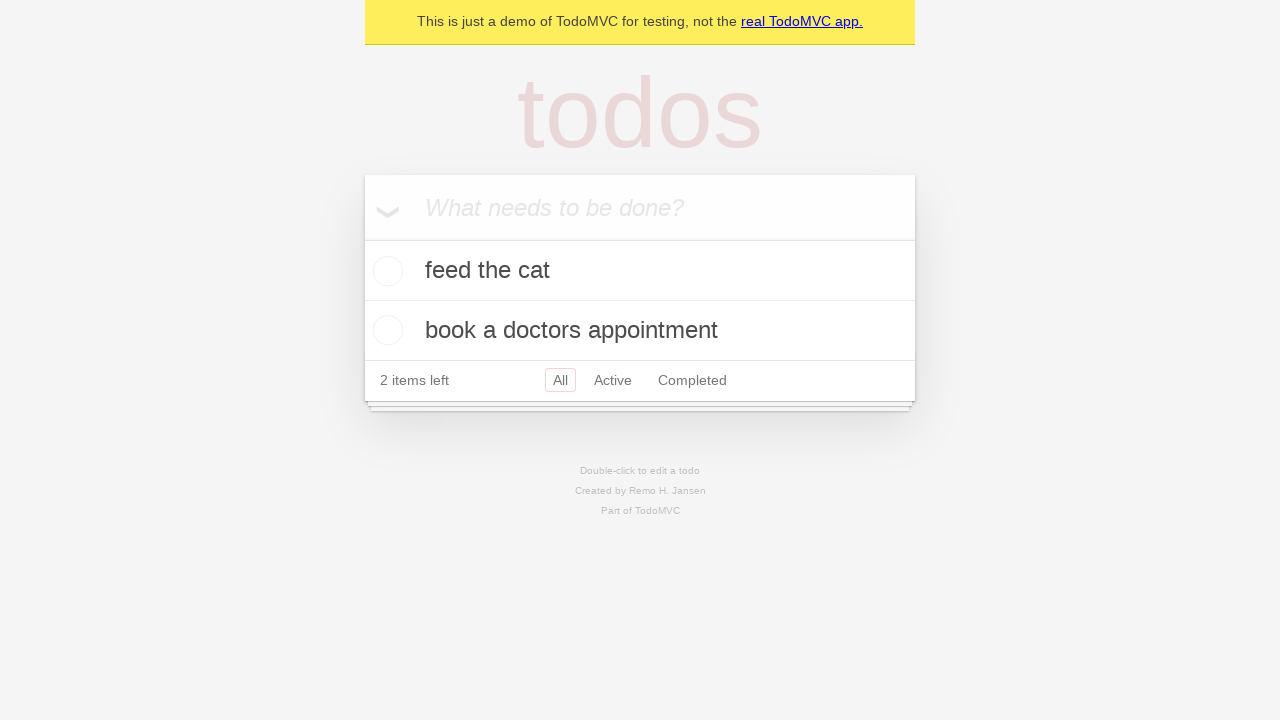

Verified that 'Clear completed' button is now hidden when no completed items exist
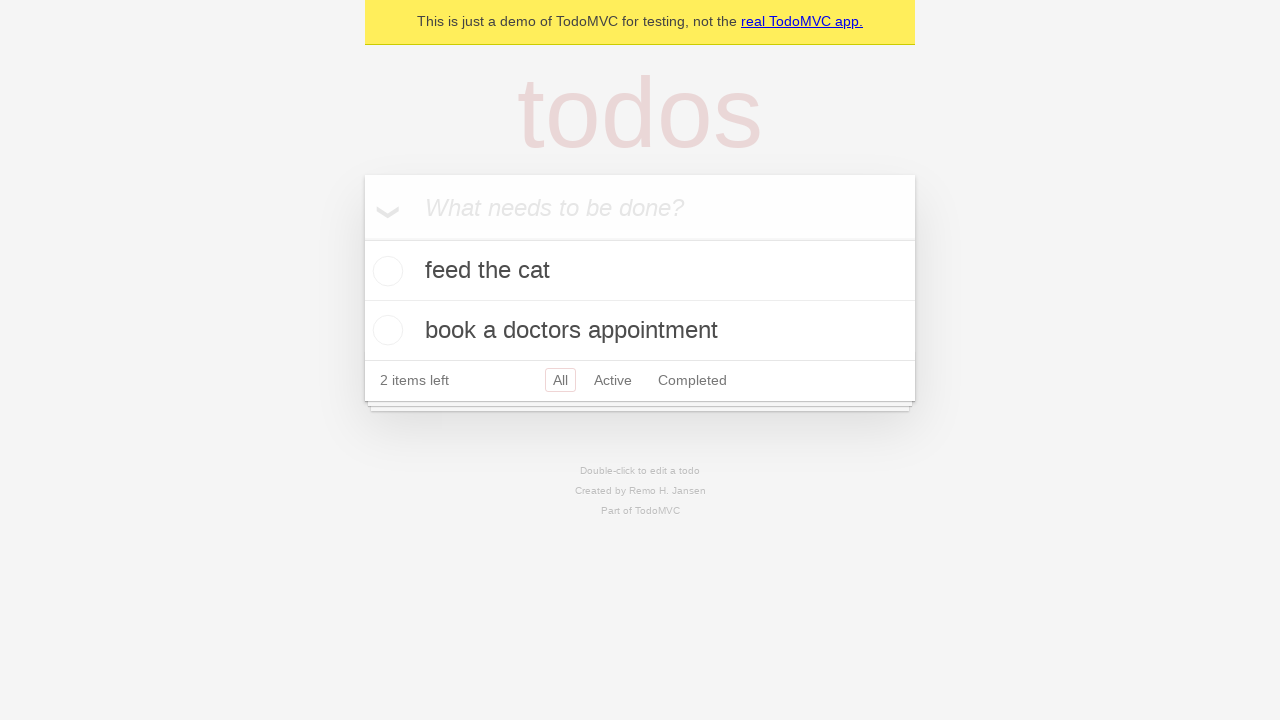

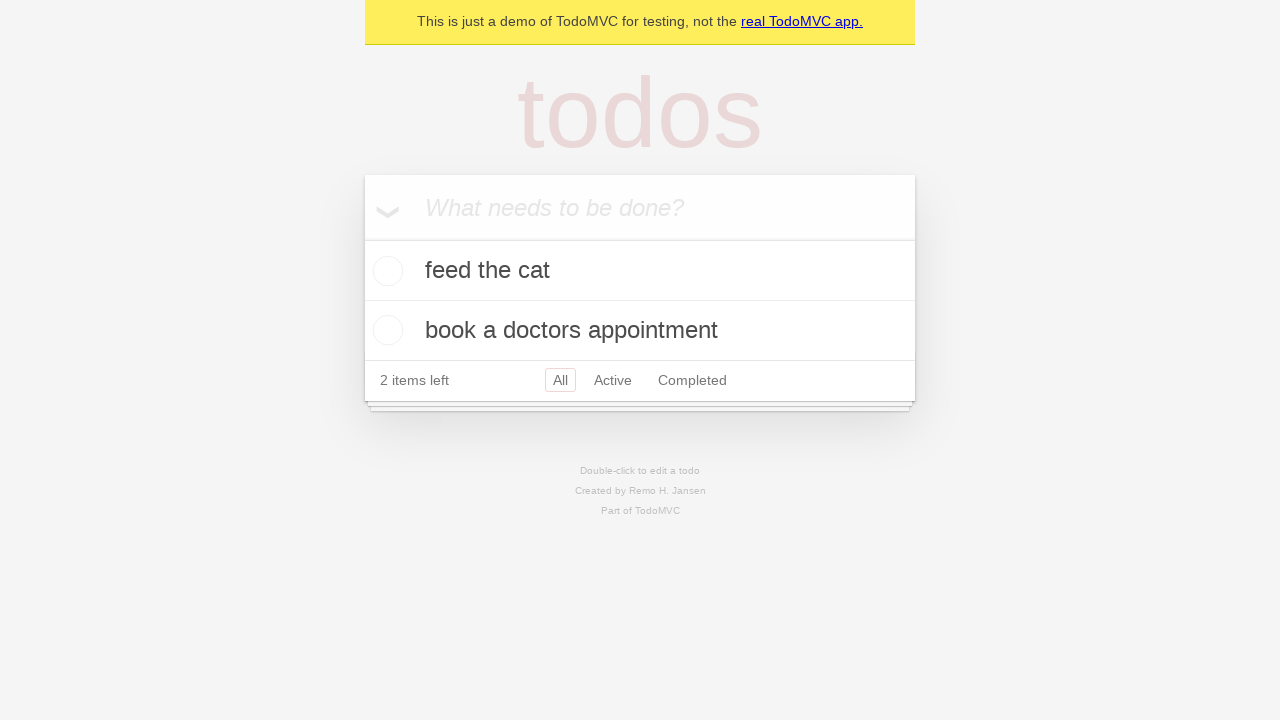